Tests dismissing a JavaScript confirmation dialog box by clicking a button that triggers the alert and then clicking Cancel to dismiss it

Starting URL: https://www.techlearn.in/code/confirmation-dialog-box/

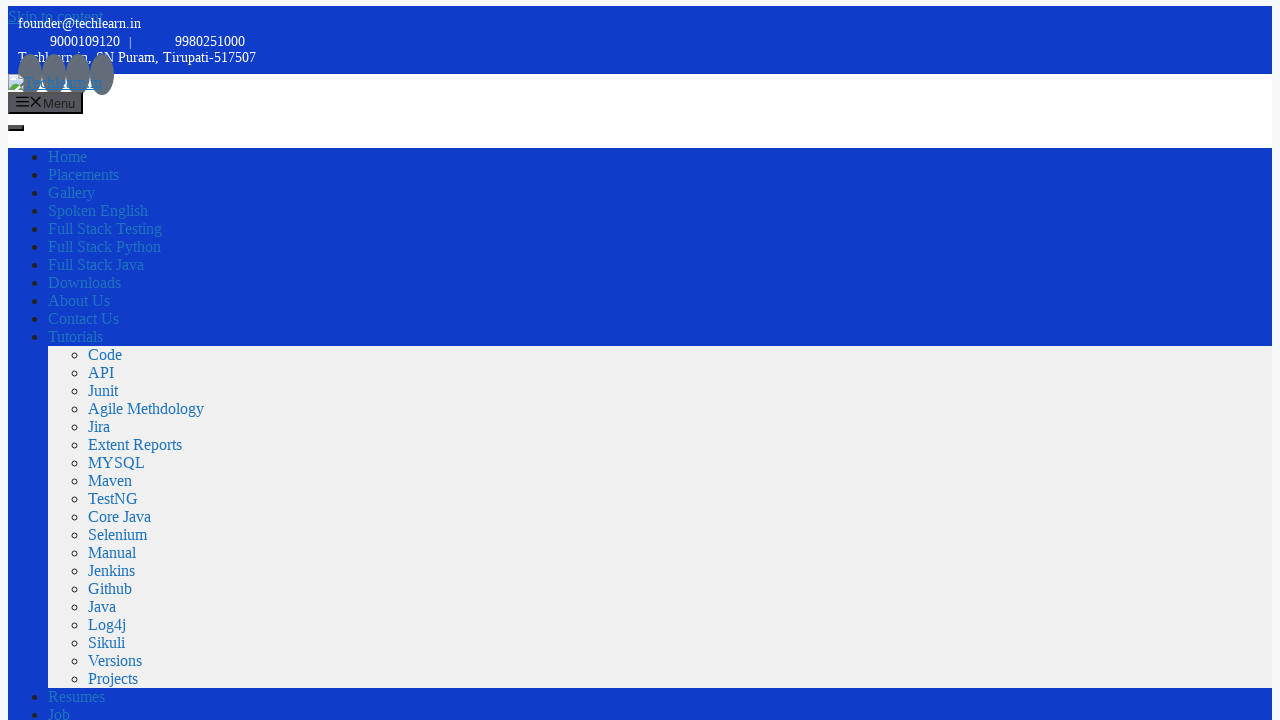

Set up dialog handler to dismiss confirmation dialogs
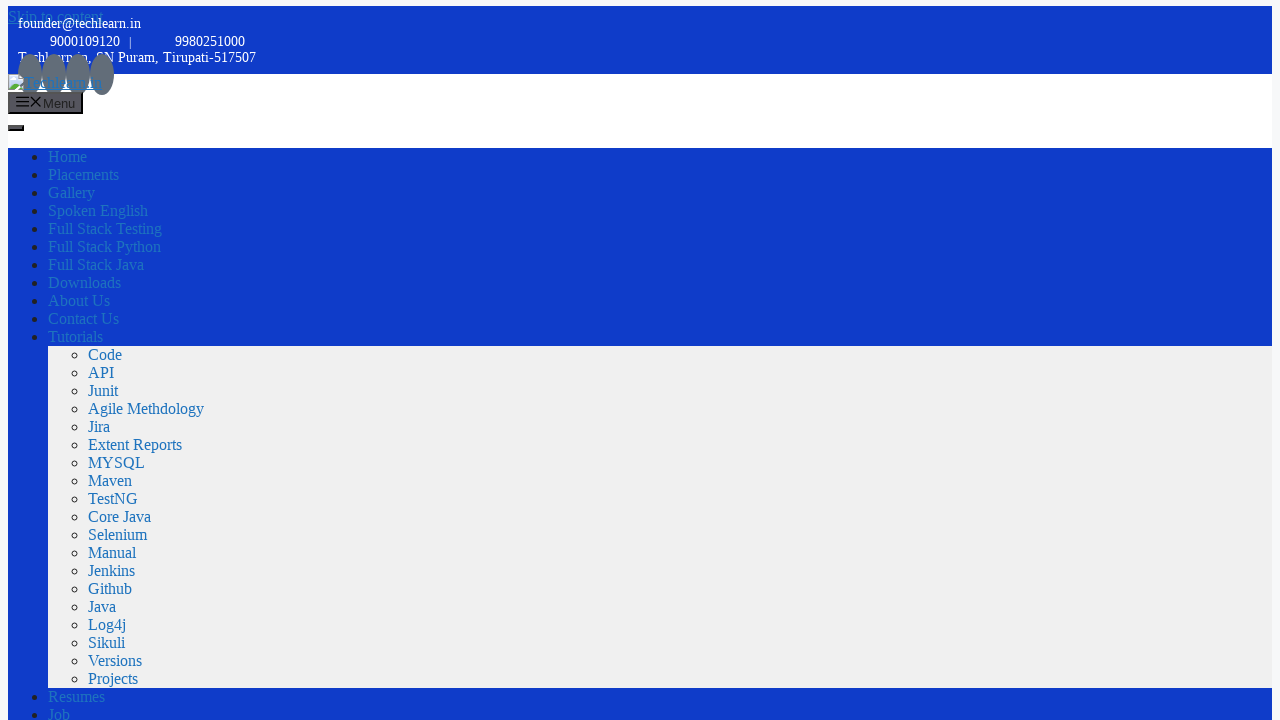

Clicked button to trigger confirmation dialog at (31, 361) on xpath=//*[@id='post-725']/div/div/div/div/div/div/div/button
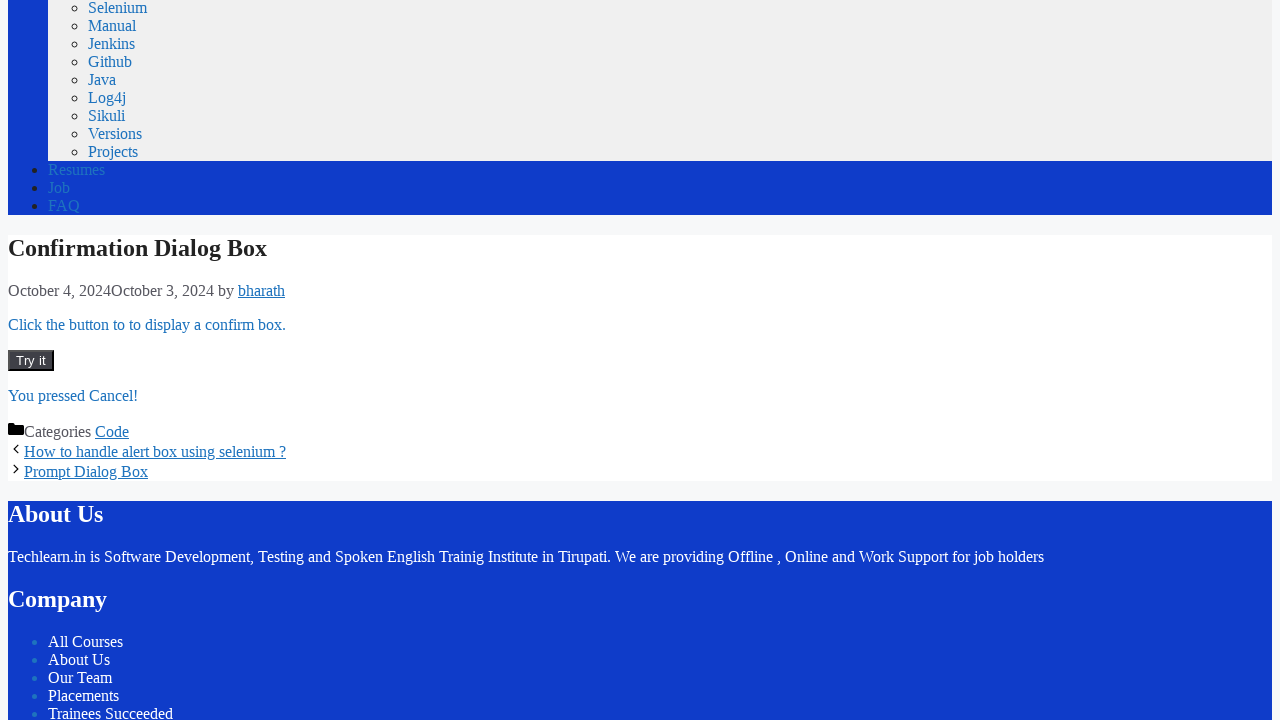

Waited for dialog interaction to complete and dialog dismissed via Cancel
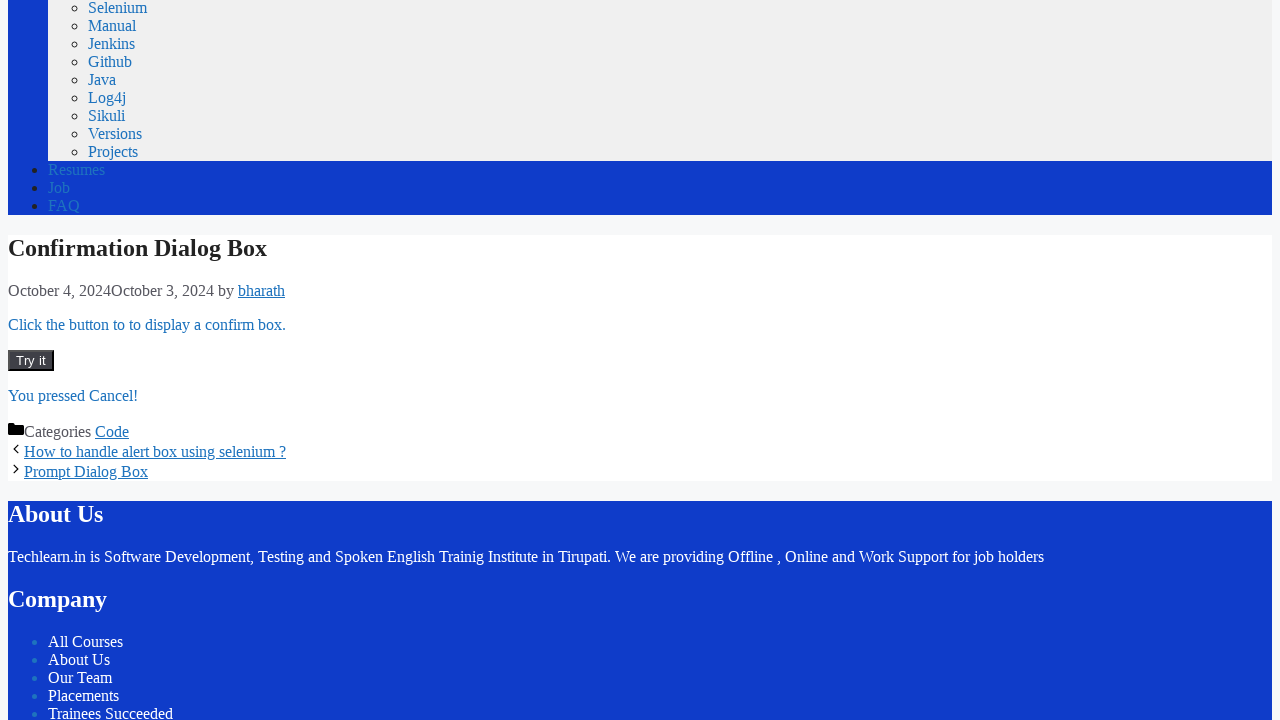

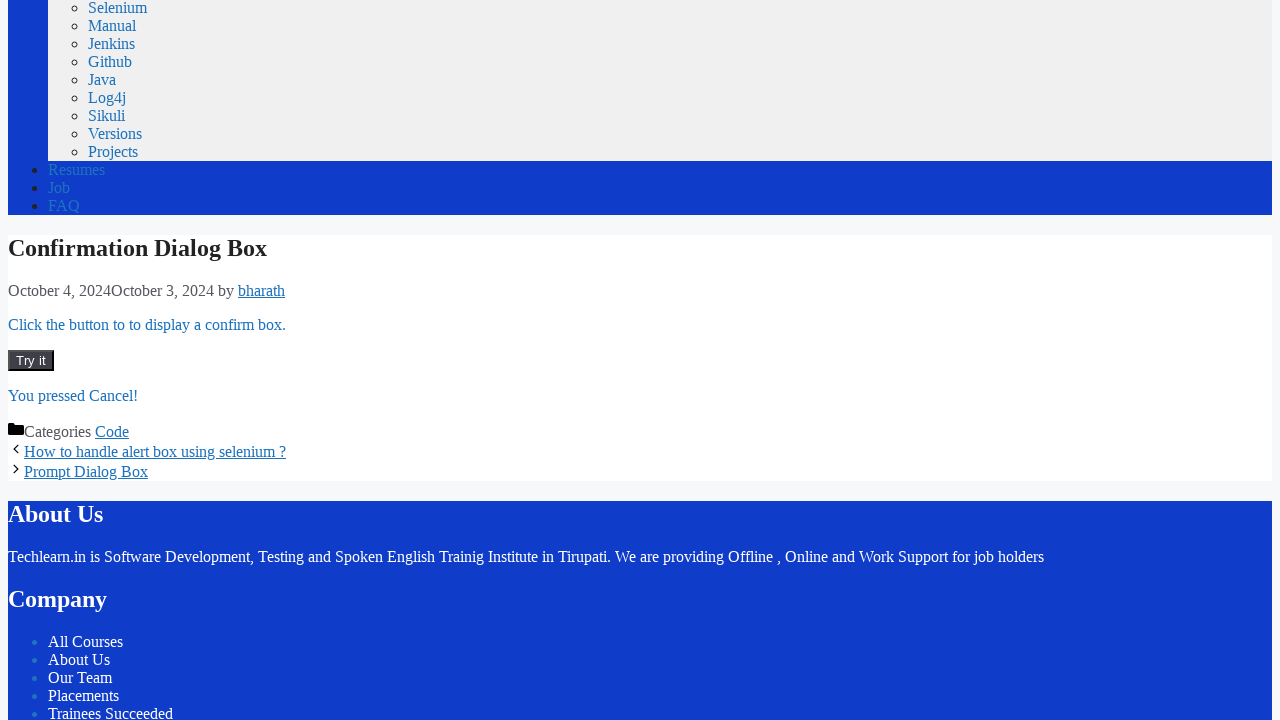